Clicks the Docs tab on Hugging Face homepage

Starting URL: https://huggingface.co/

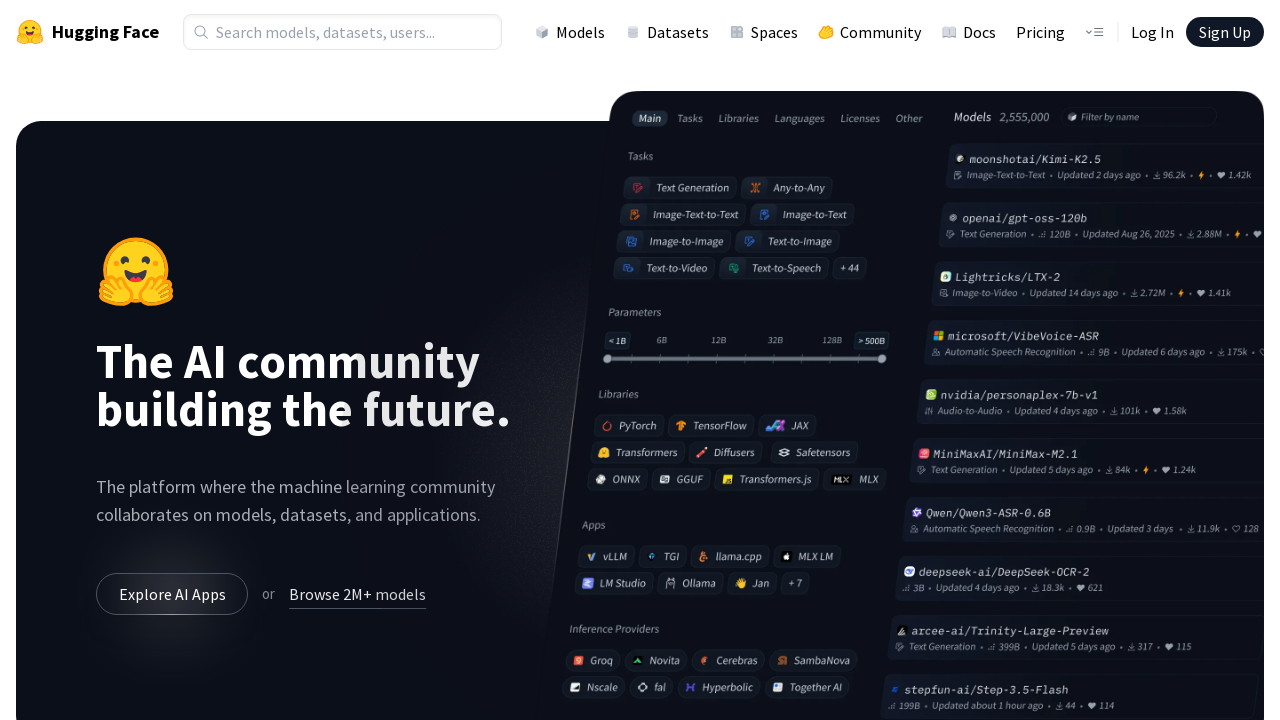

Clicked the Docs tab on Hugging Face homepage at (968, 32) on a[href='/docs']
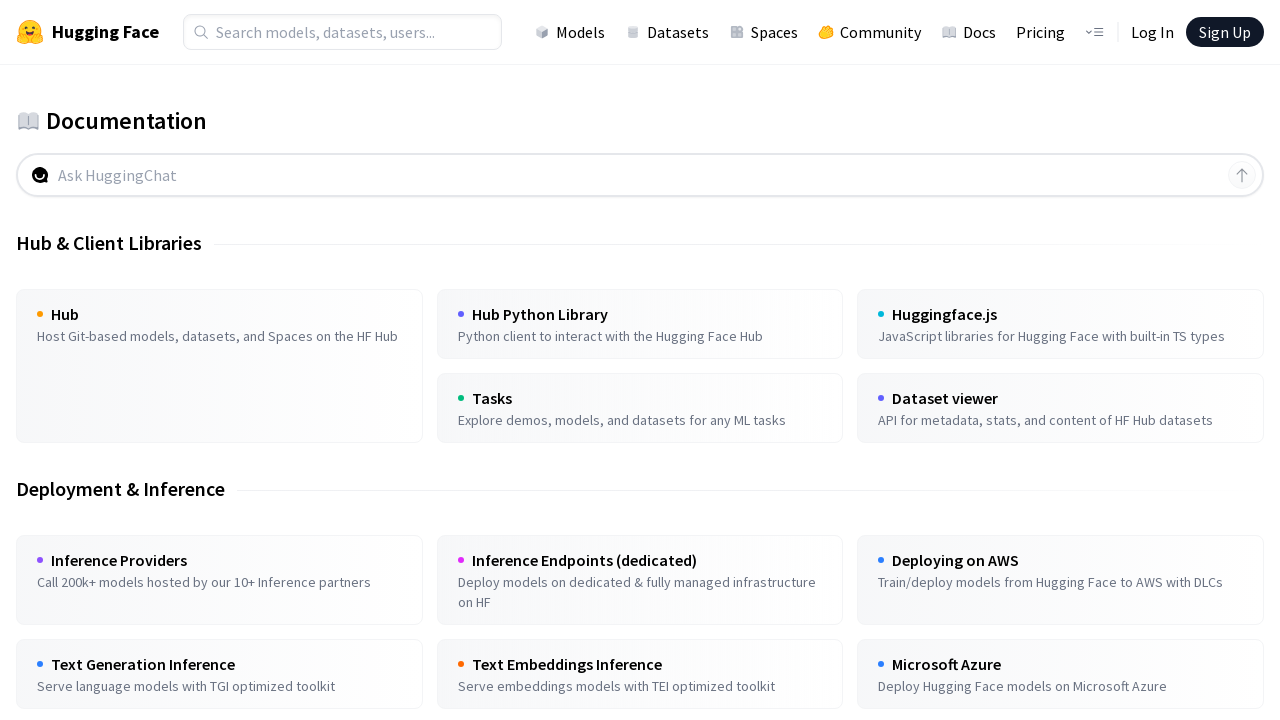

Docs page loaded successfully
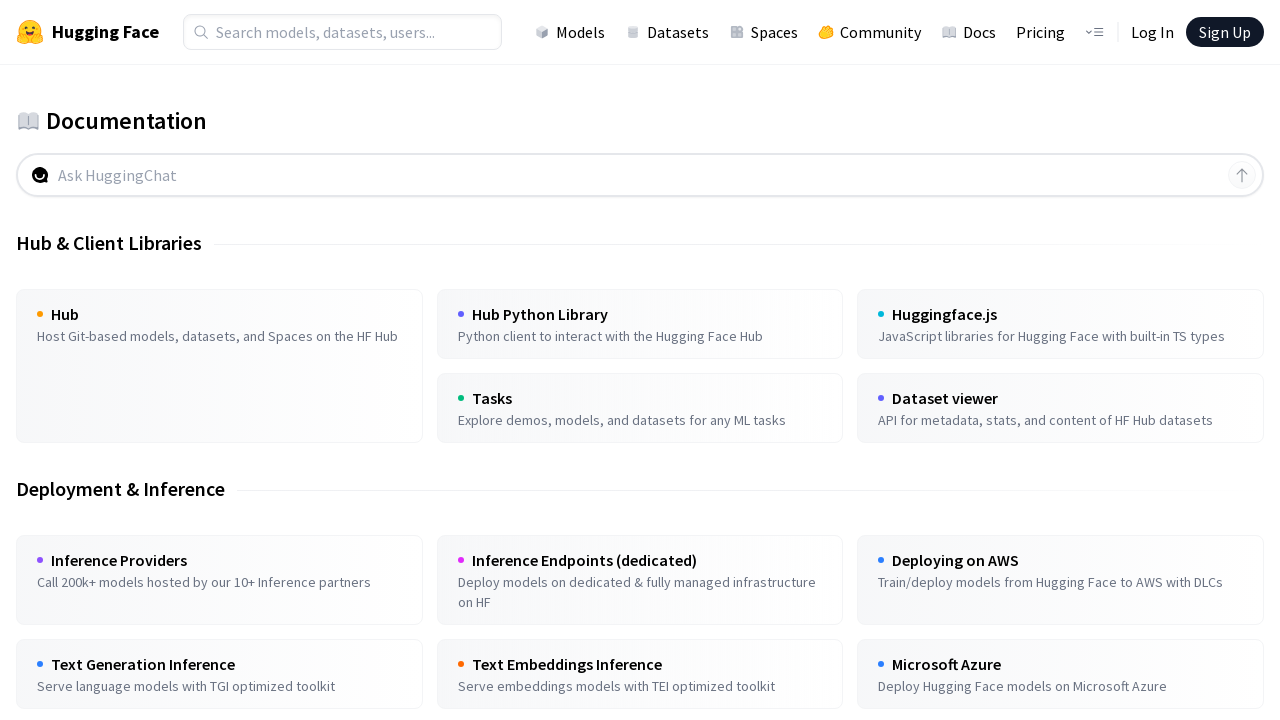

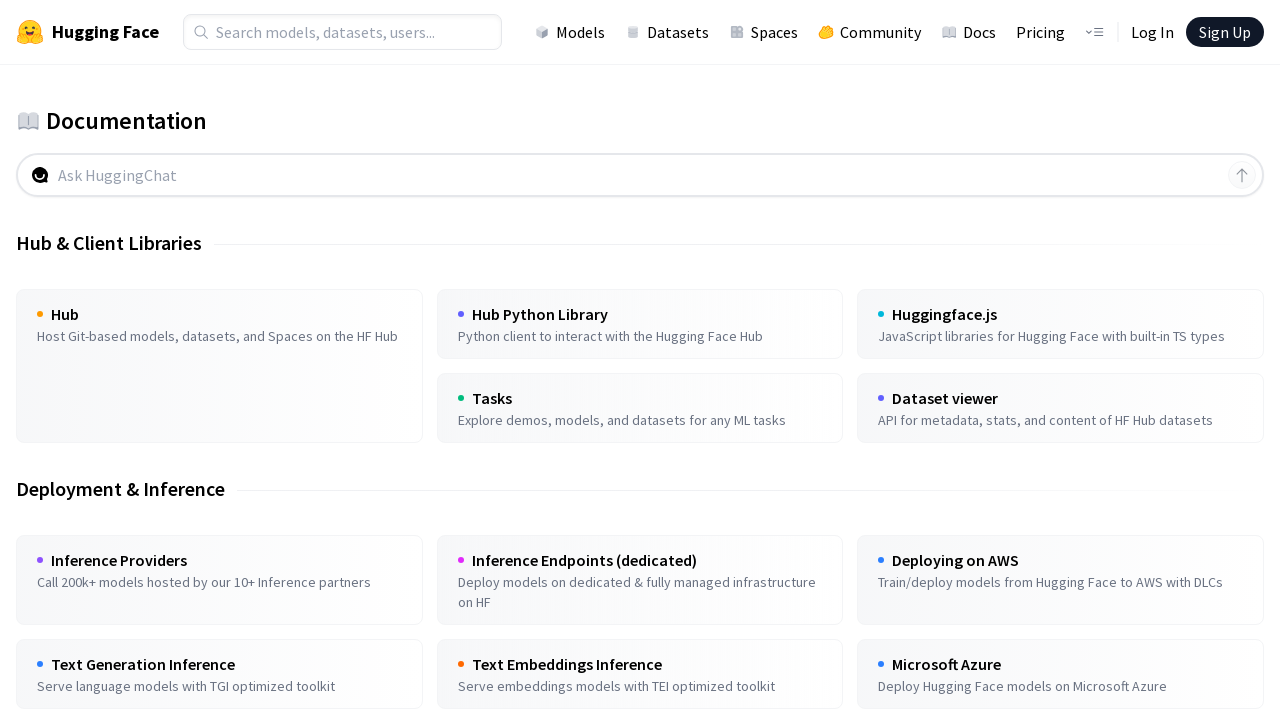